Tests clearing the complete state of all items by toggling the mark all checkbox

Starting URL: https://demo.playwright.dev/todomvc

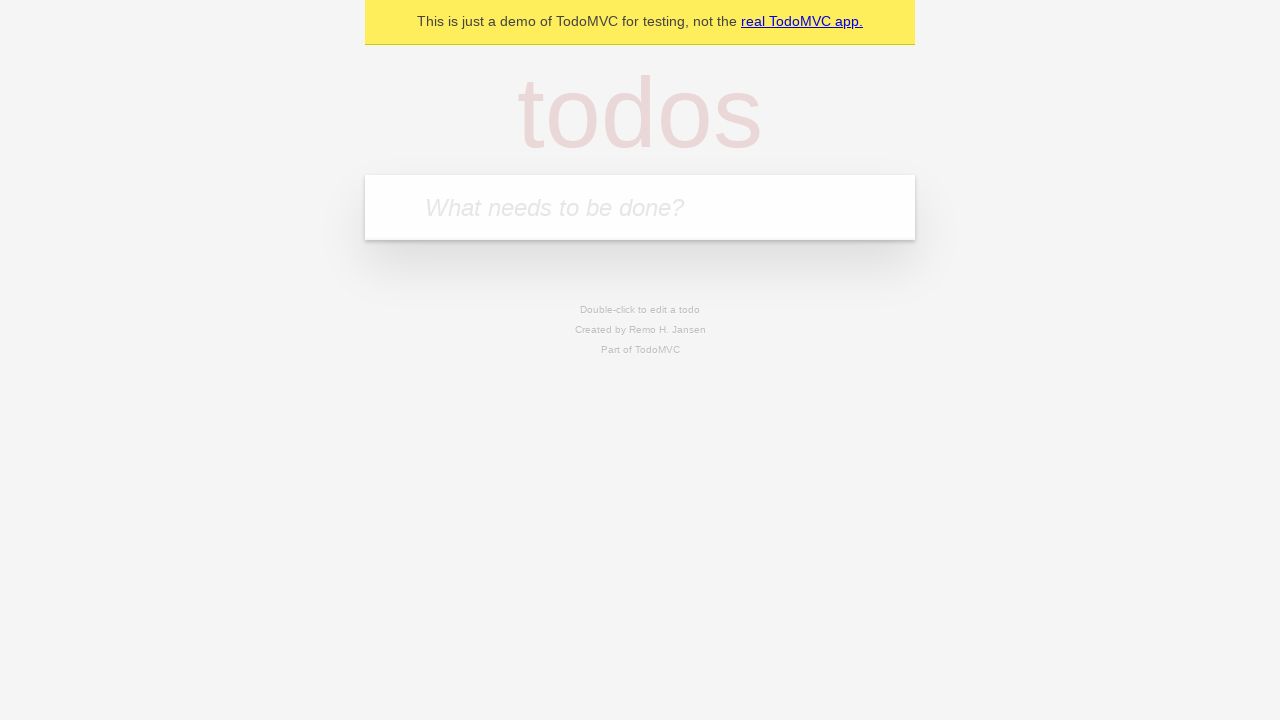

Filled todo input with 'buy some cheese' on internal:attr=[placeholder="What needs to be done?"i]
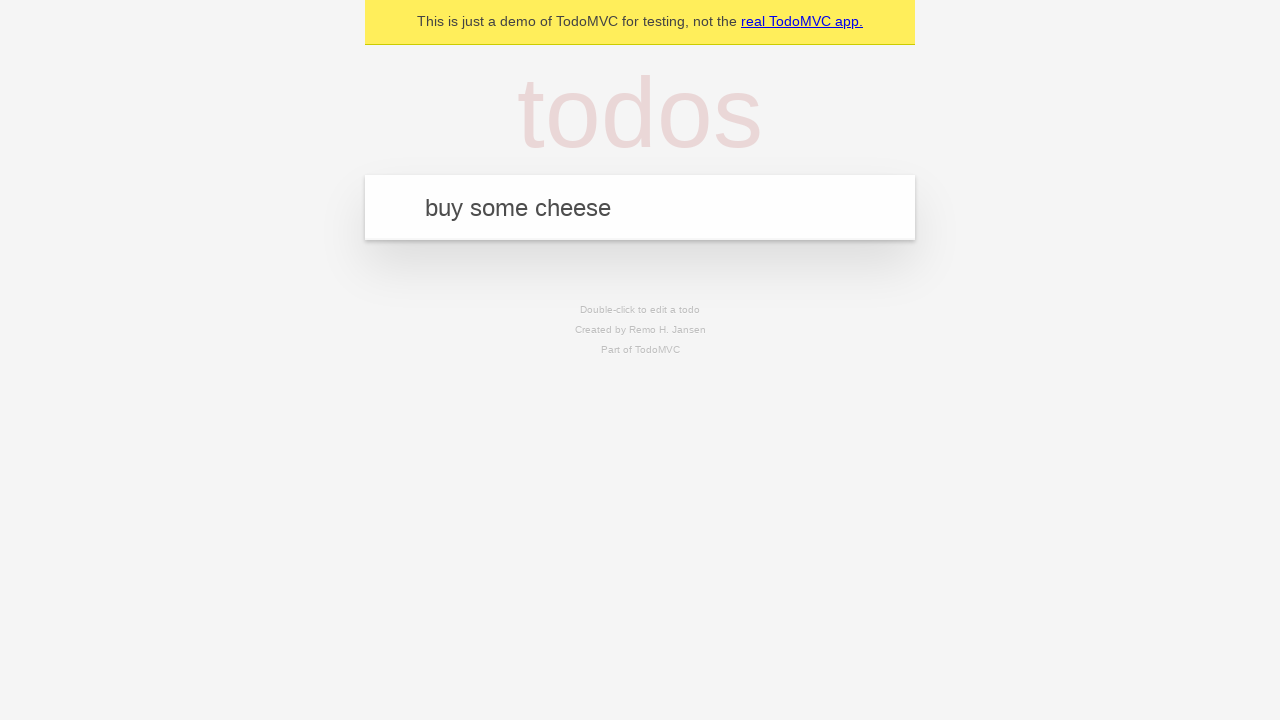

Pressed Enter to create todo 'buy some cheese' on internal:attr=[placeholder="What needs to be done?"i]
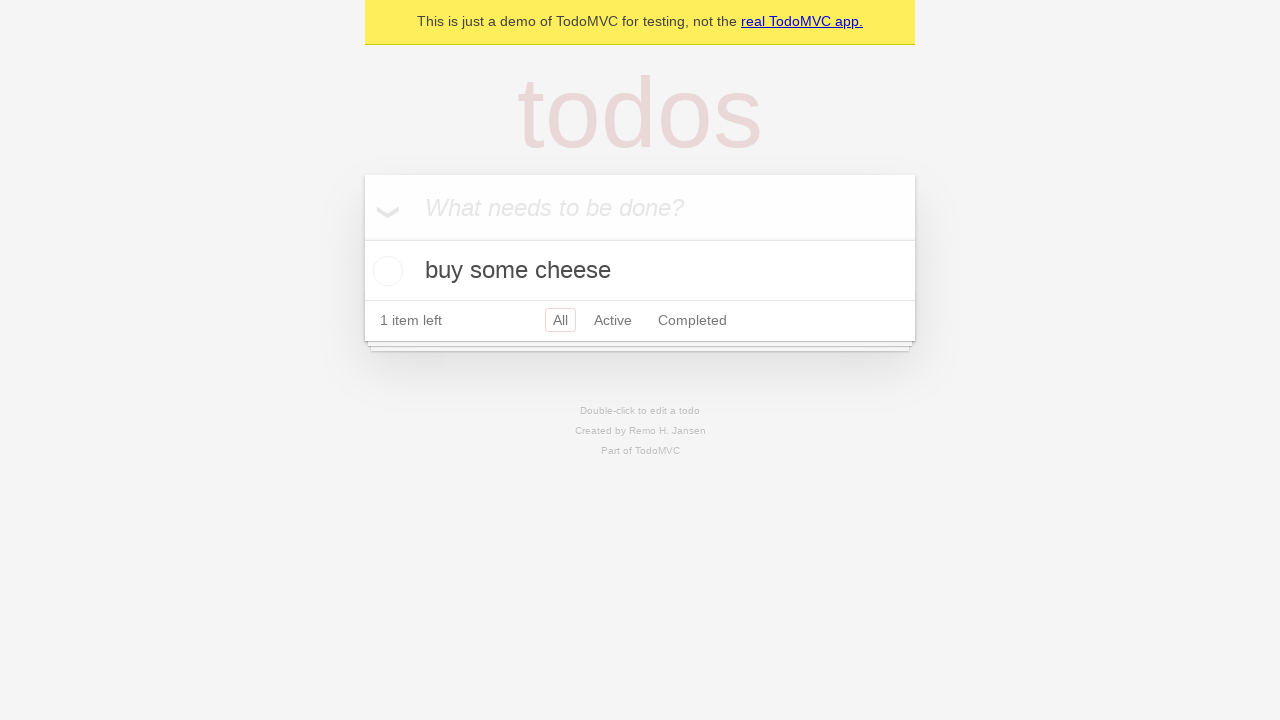

Filled todo input with 'feed the cat' on internal:attr=[placeholder="What needs to be done?"i]
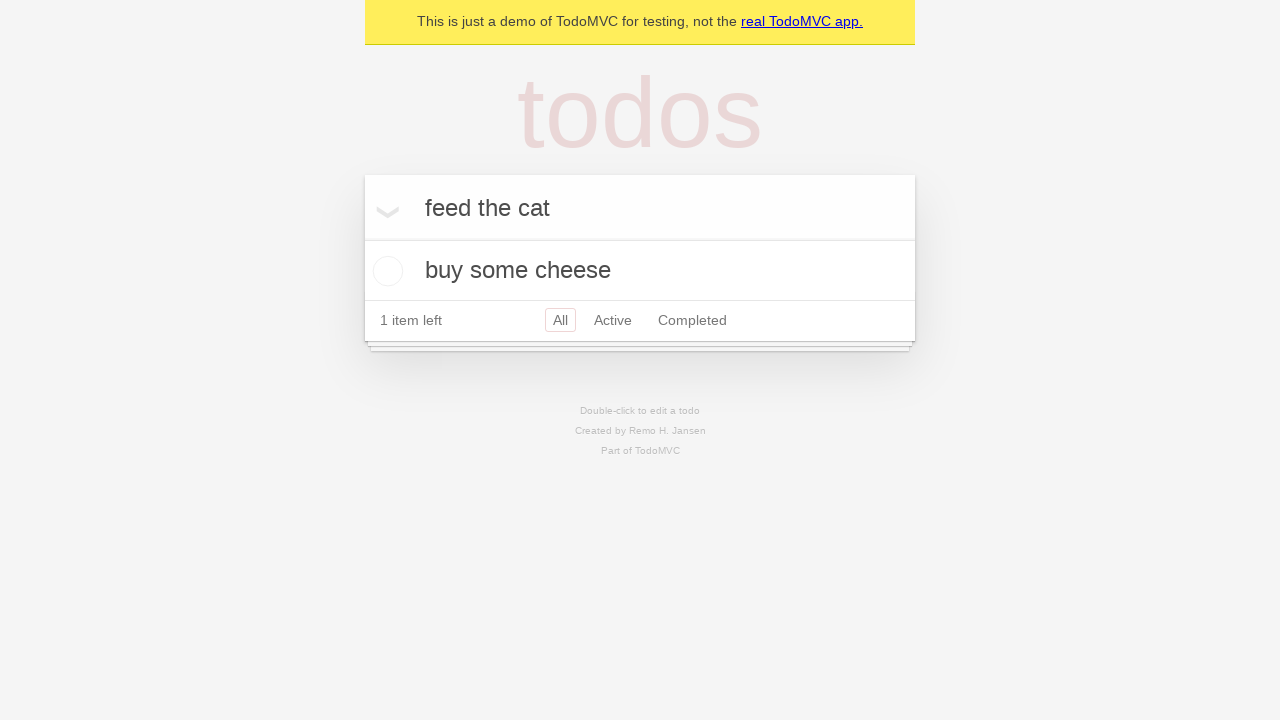

Pressed Enter to create todo 'feed the cat' on internal:attr=[placeholder="What needs to be done?"i]
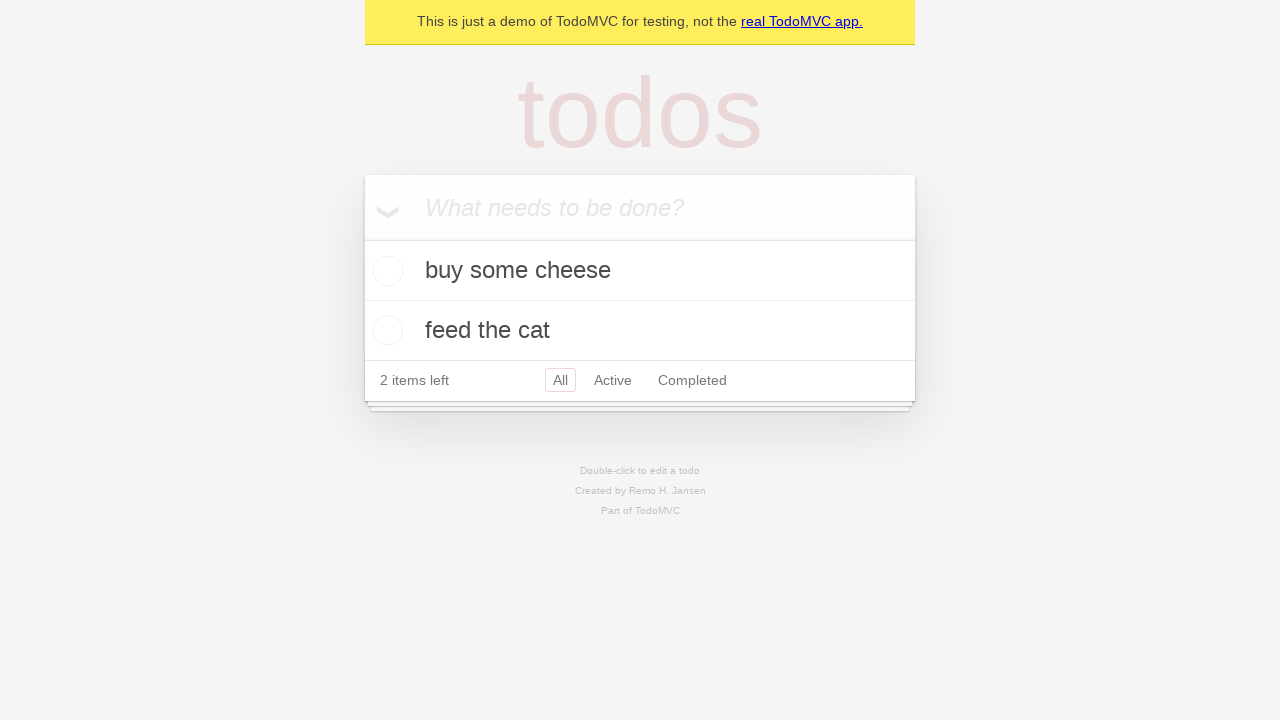

Filled todo input with 'book a doctors appointment' on internal:attr=[placeholder="What needs to be done?"i]
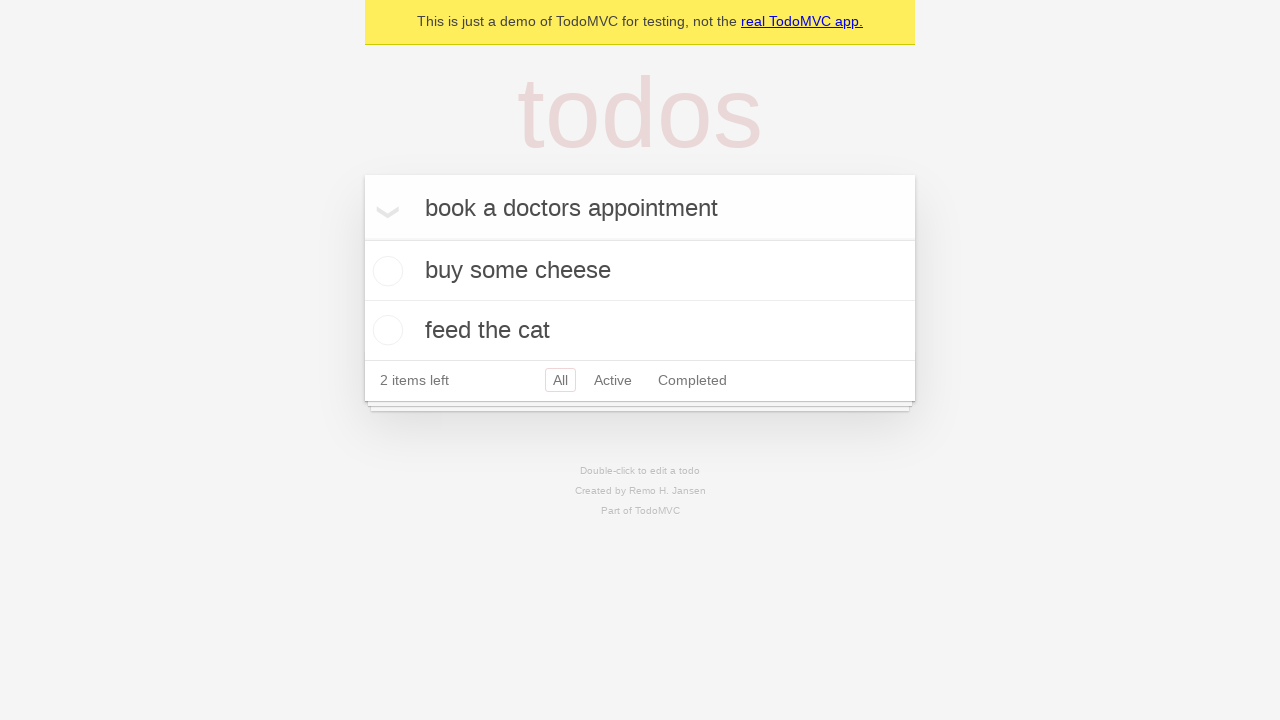

Pressed Enter to create todo 'book a doctors appointment' on internal:attr=[placeholder="What needs to be done?"i]
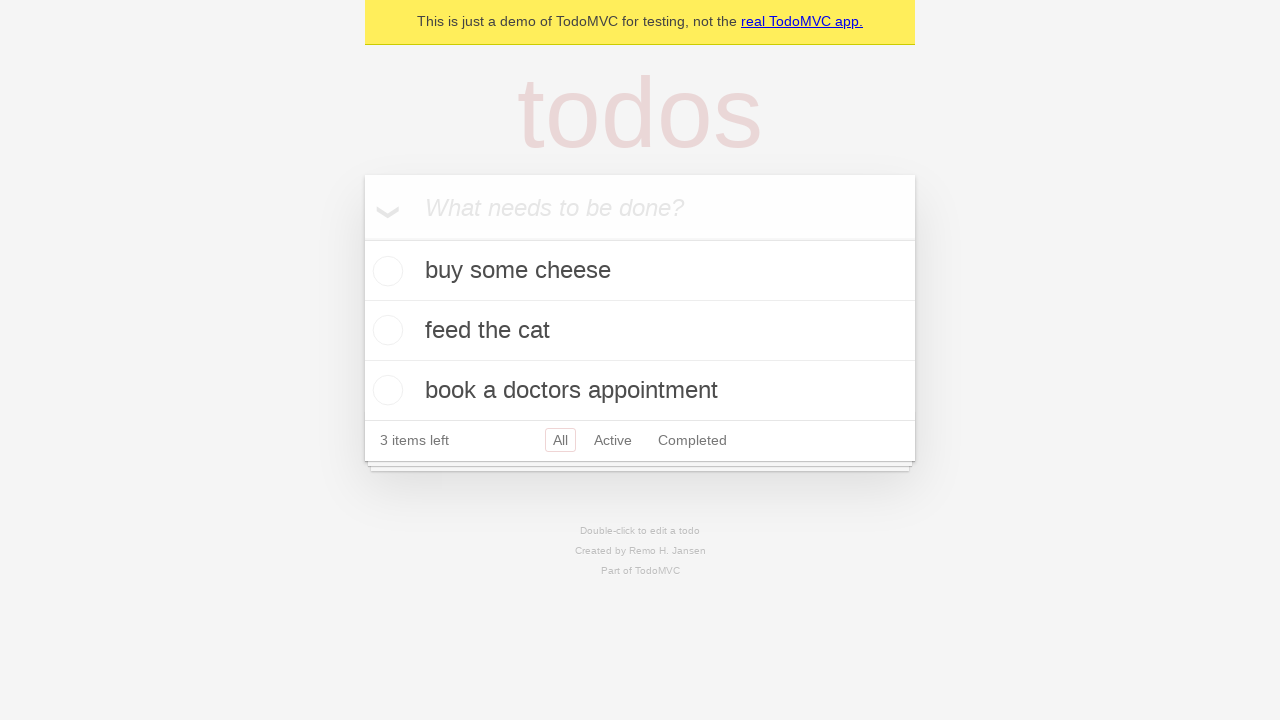

Waited for todo items to be created and visible
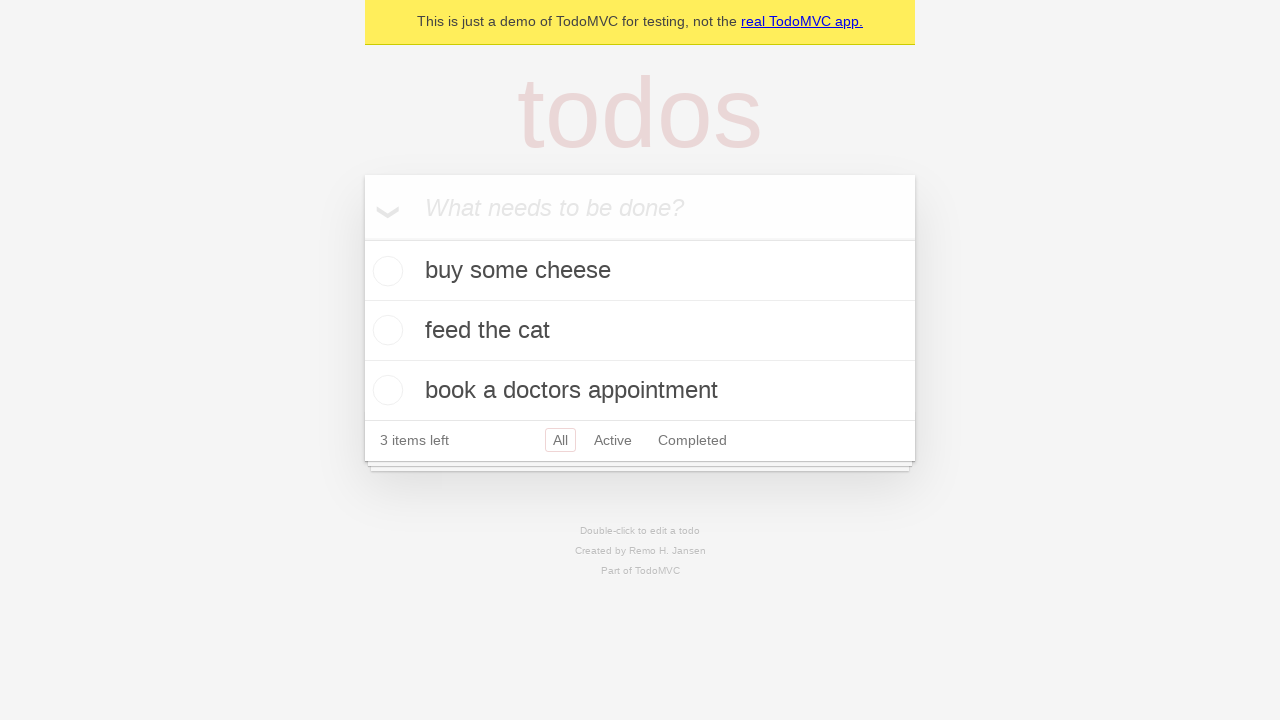

Located the 'Mark all as complete' checkbox
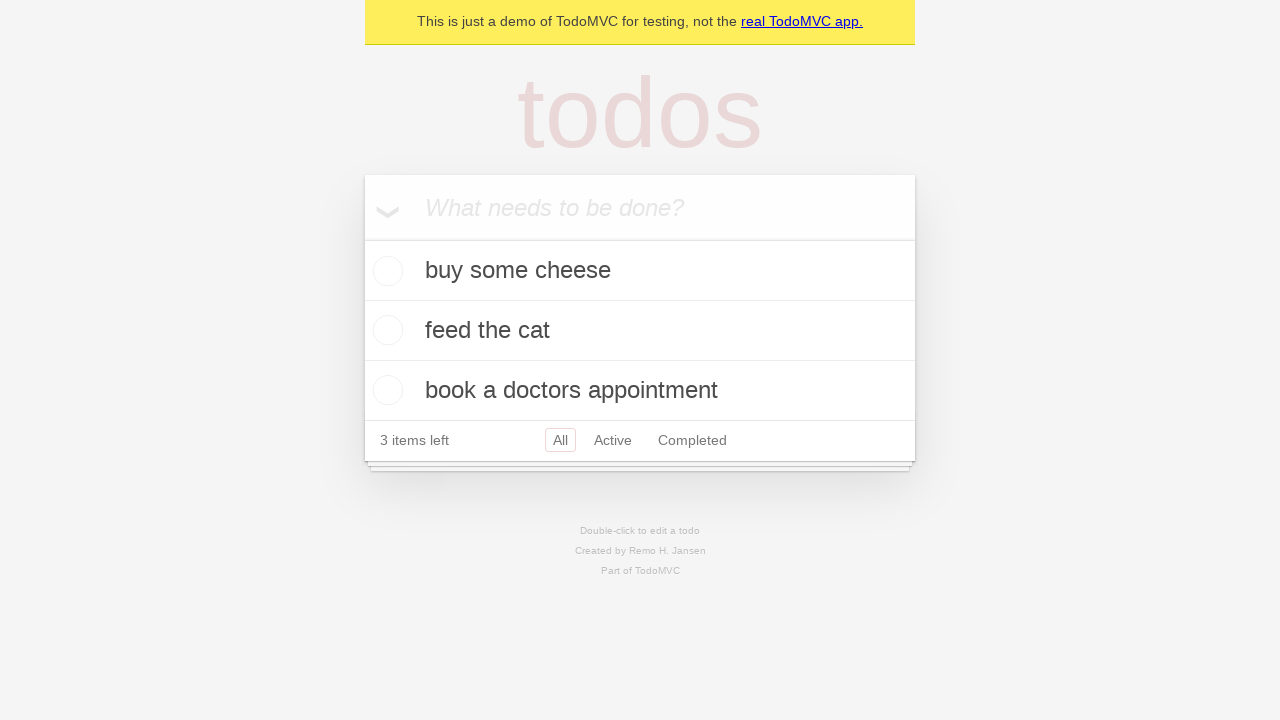

Checked the 'Mark all as complete' checkbox to mark all todos as complete at (362, 238) on internal:label="Mark all as complete"i
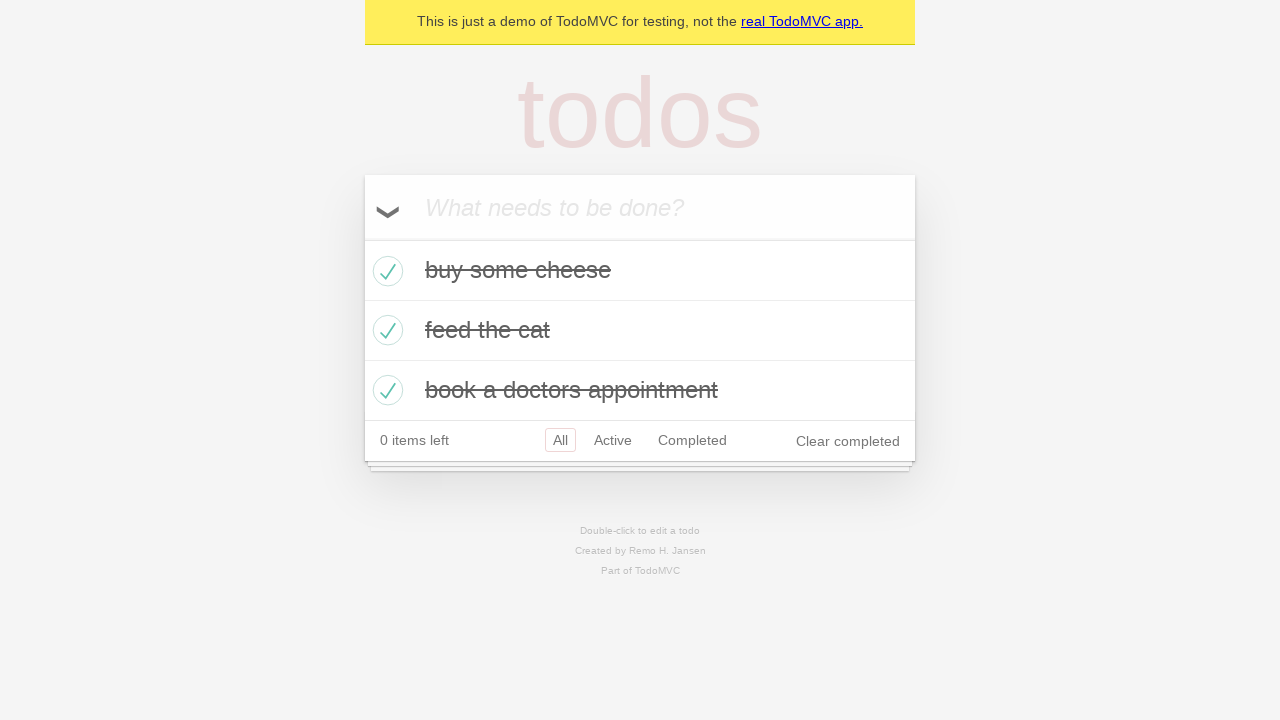

Unchecked the 'Mark all as complete' checkbox to clear completion state of all todos at (362, 238) on internal:label="Mark all as complete"i
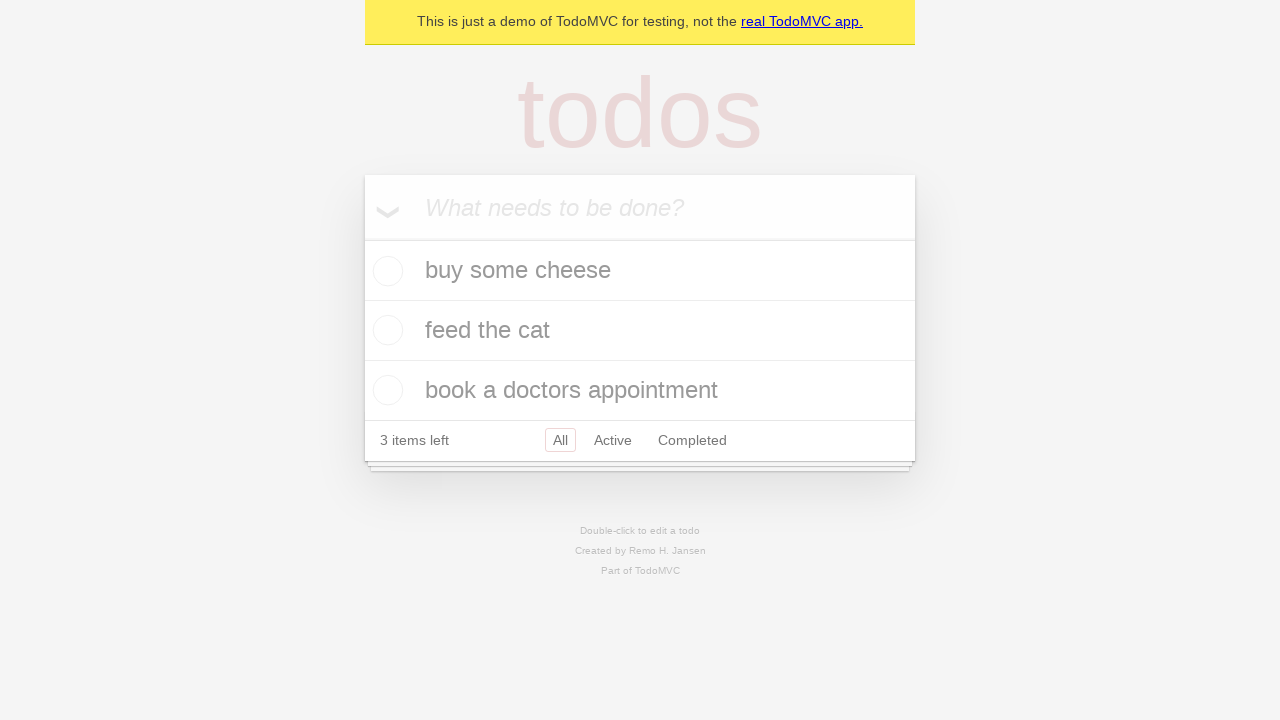

Verified that todo items are still present after clearing complete state
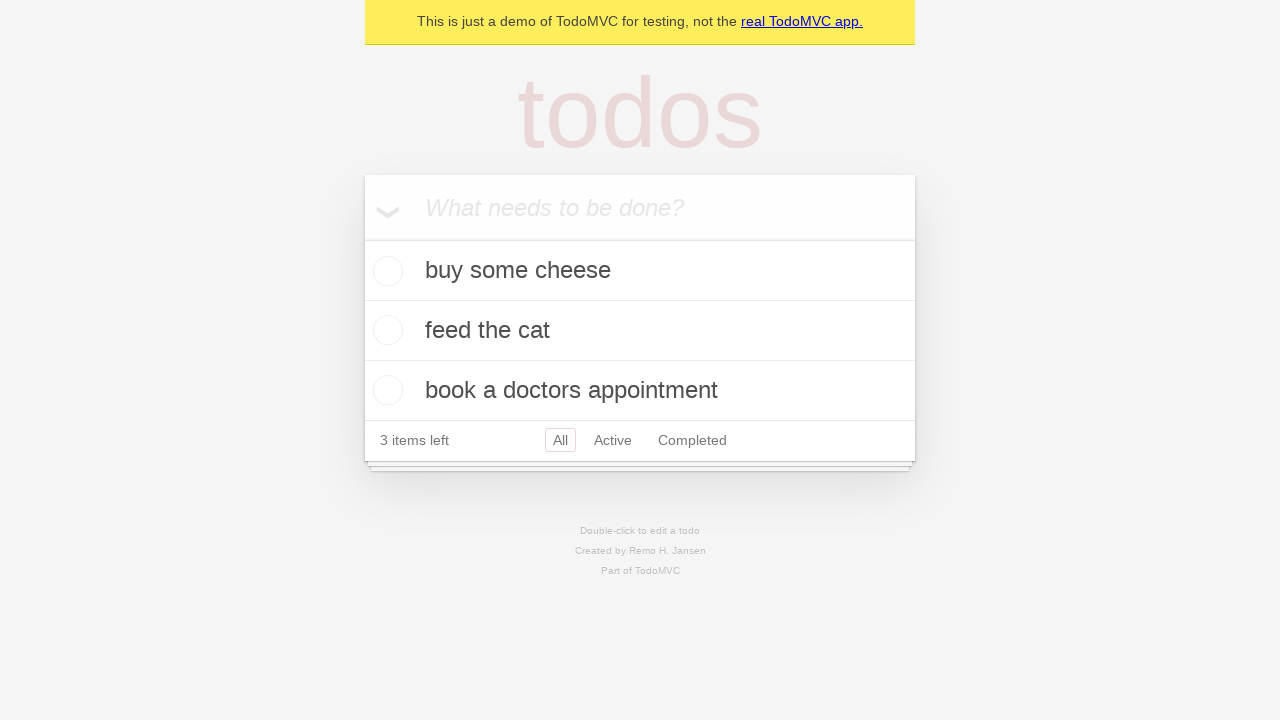

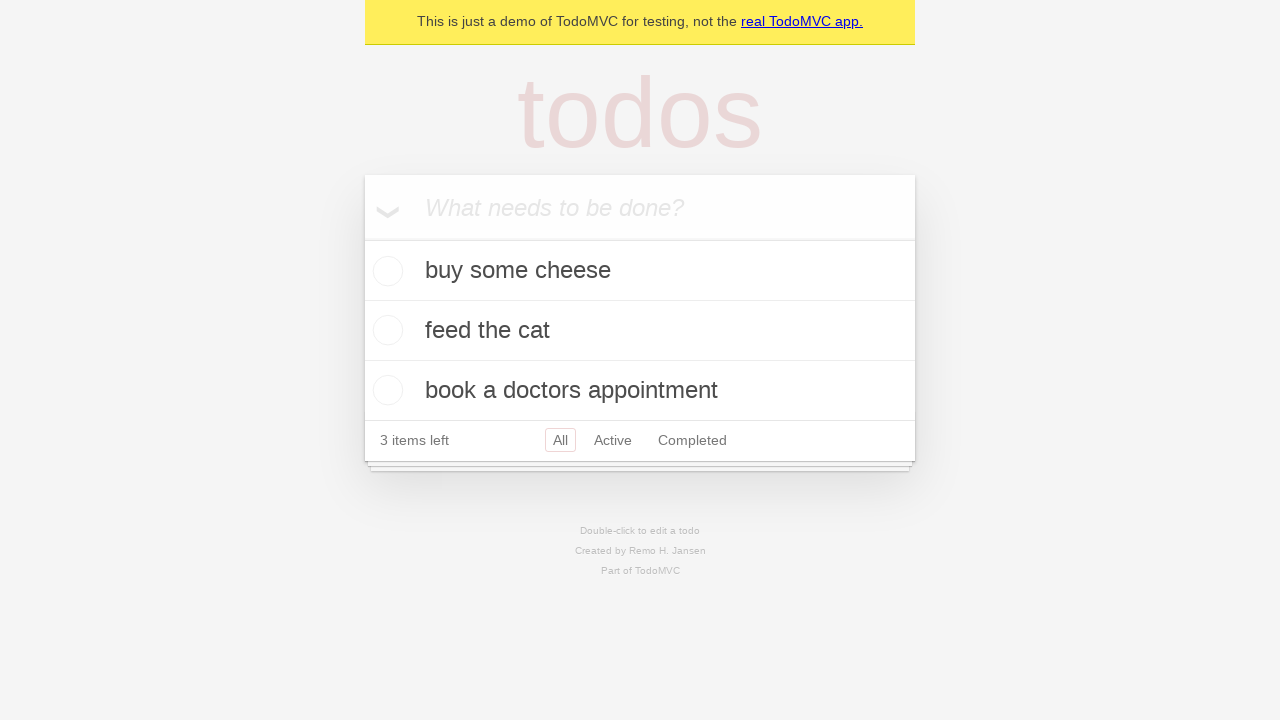